Navigates to a table on HYR Tutorials website and clicks a checkbox for the row containing "Maria Anders"

Starting URL: https://www.hyrtutorials.com/p/add-padding-to-containers.html

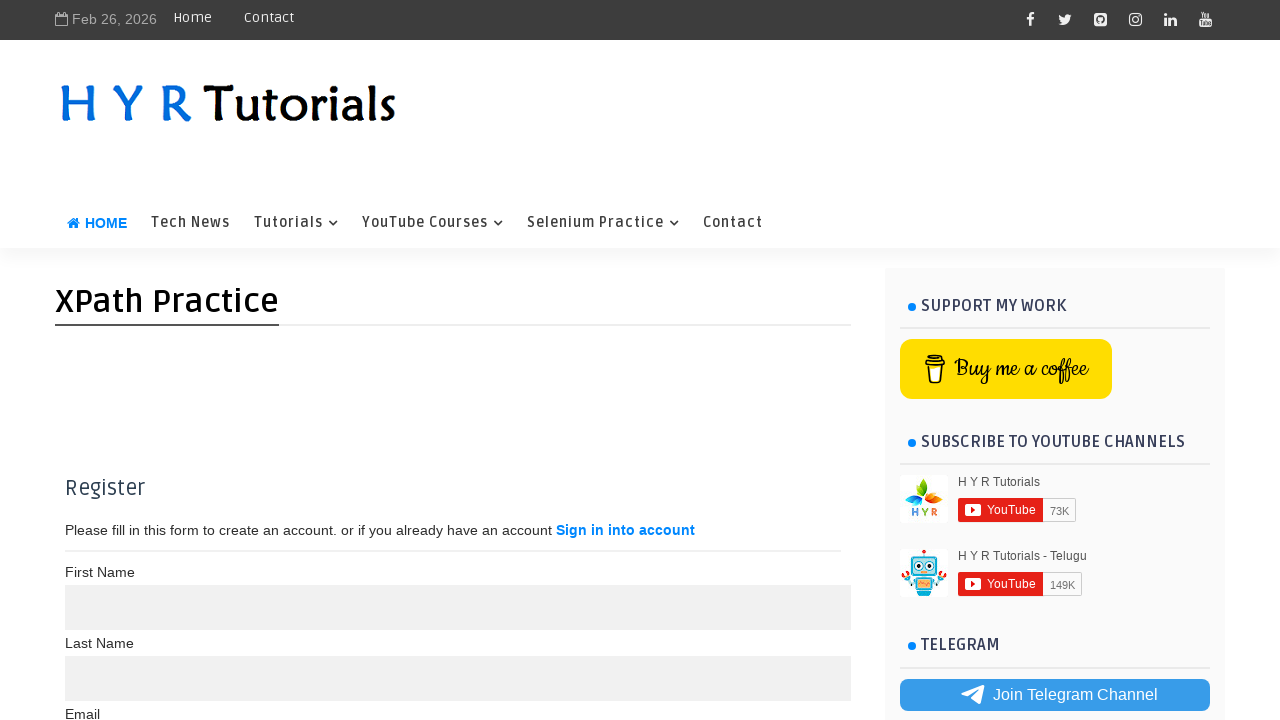

Clicked checkbox for the row containing 'Maria Anders' using dynamic XPath at (84, 400) on xpath=//td[text()='Maria Anders']/preceding-sibling::td/child::input[@type='chec
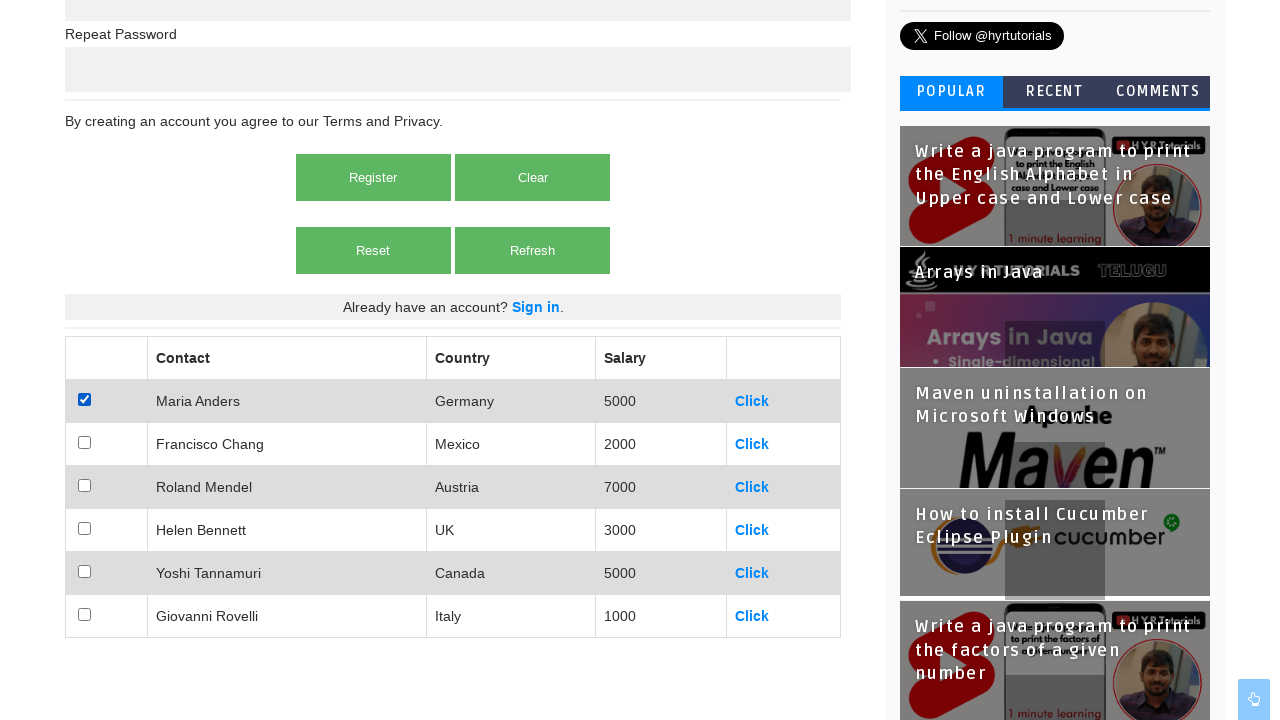

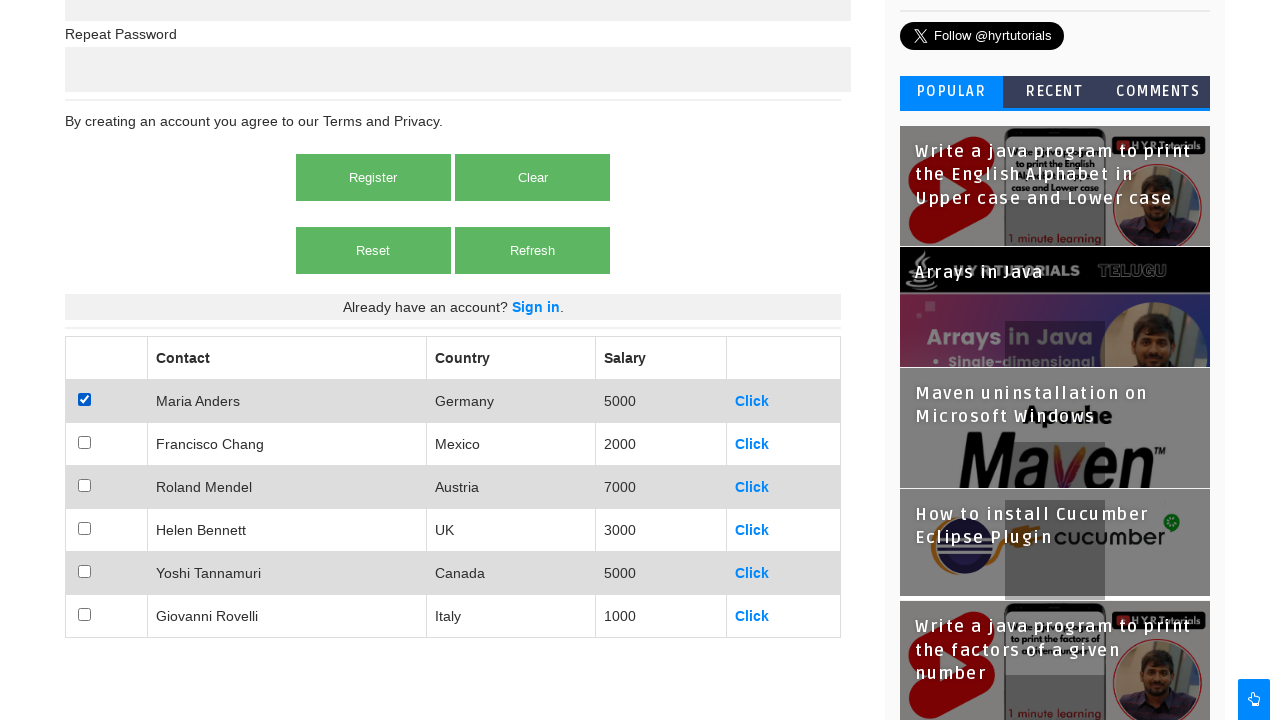